Tests direct URL access to different pages (Blog, CV, Admin) by navigating directly to each URL and verifying they load correctly.

Starting URL: https://san-aoun.github.io/personal-site-monorepo/#/blog

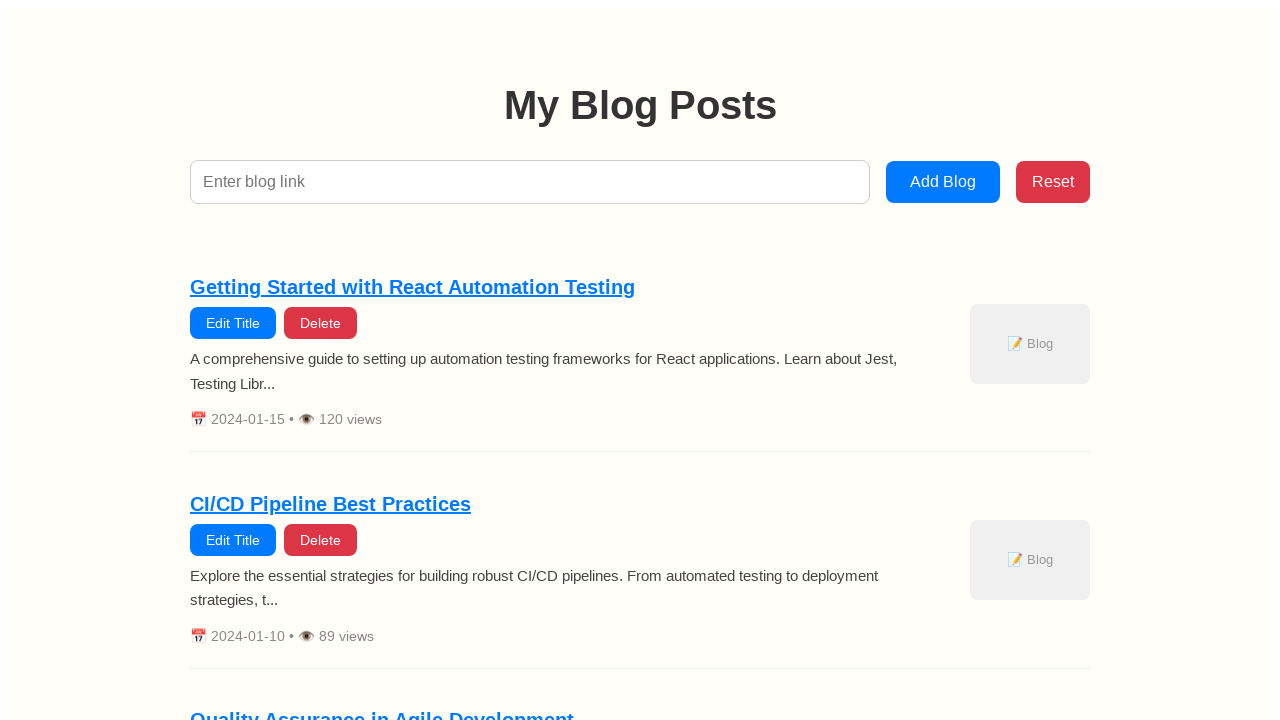

Waited for blog page to load with networkidle state
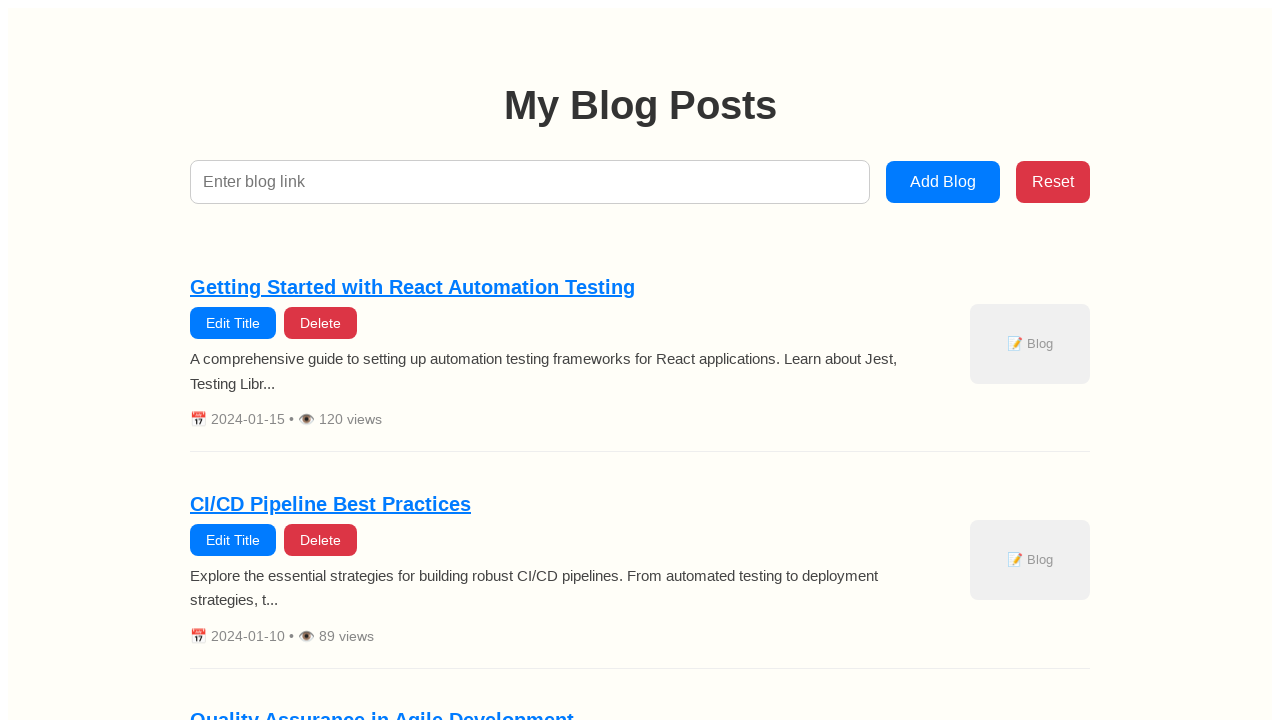

Navigated directly to CV page
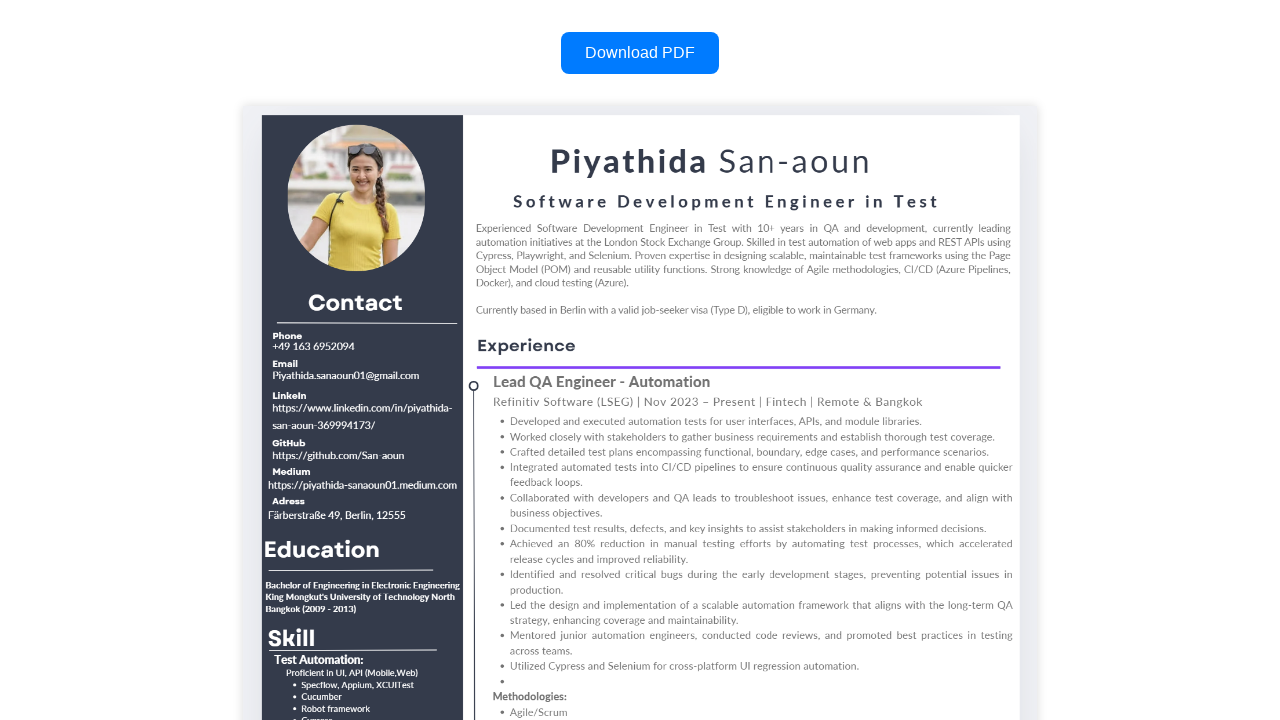

Waited for CV page to load with networkidle state
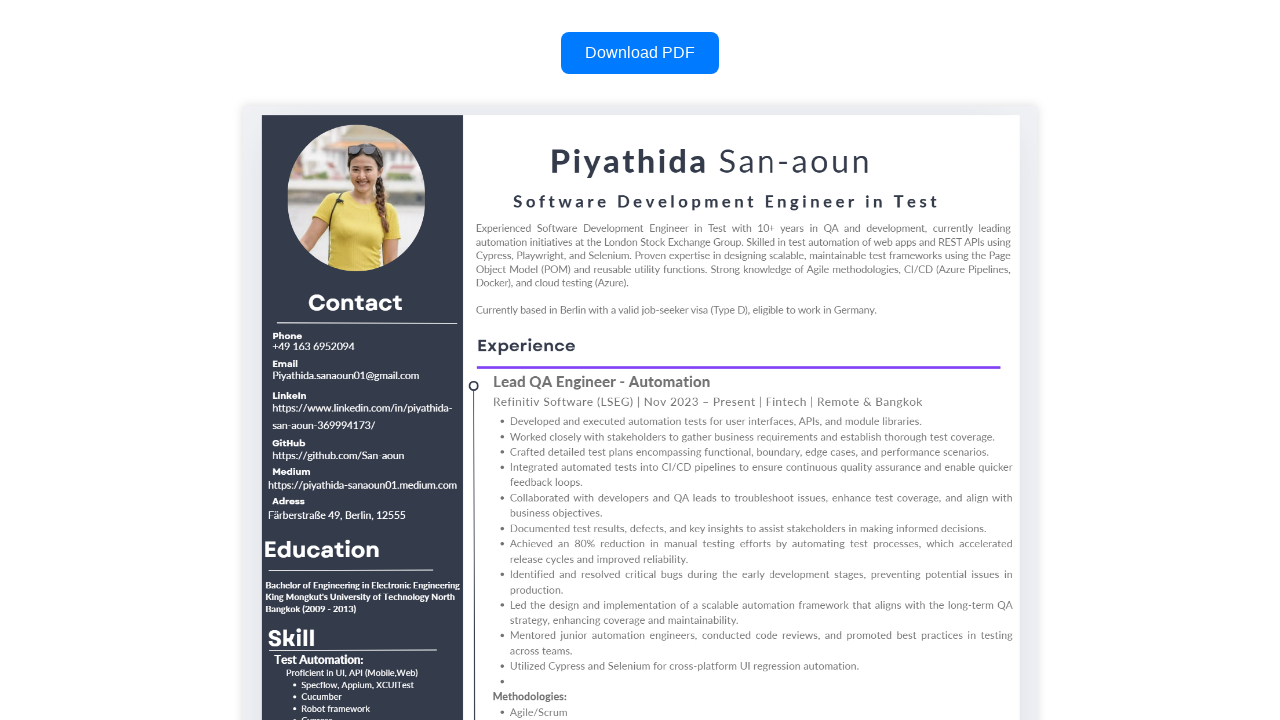

Navigated directly to Admin page
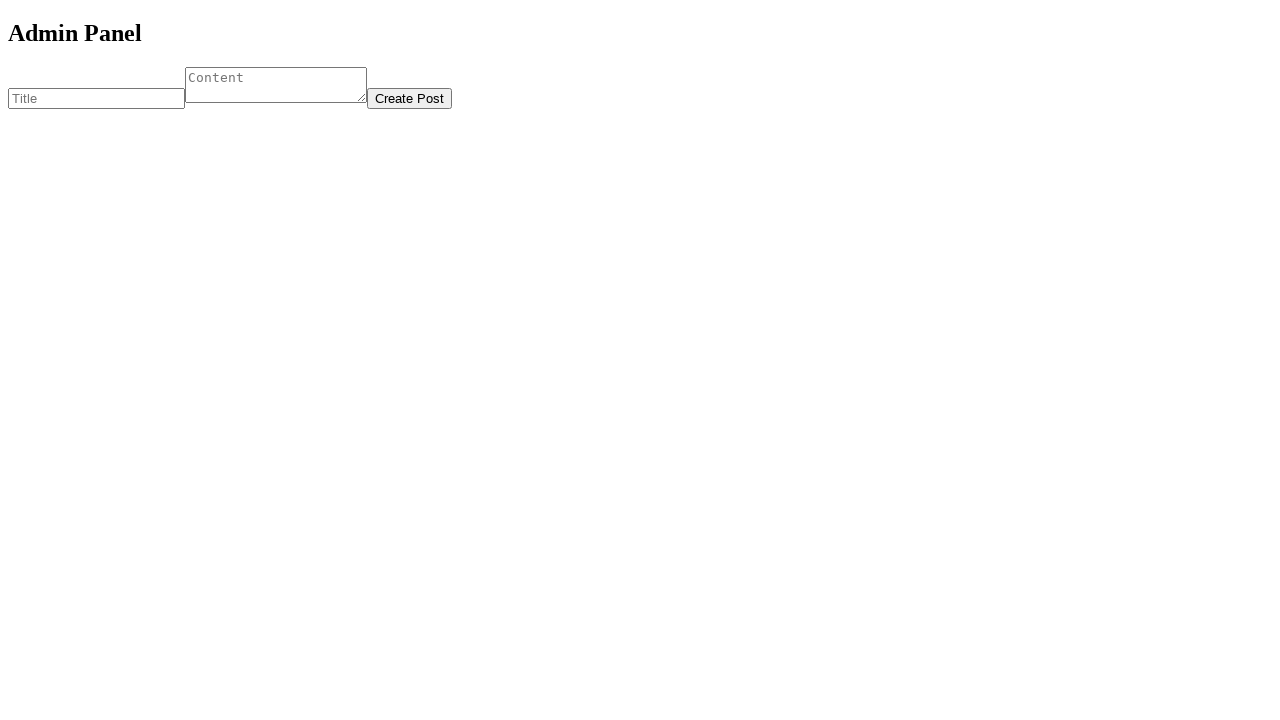

Waited for Admin page to load with networkidle state
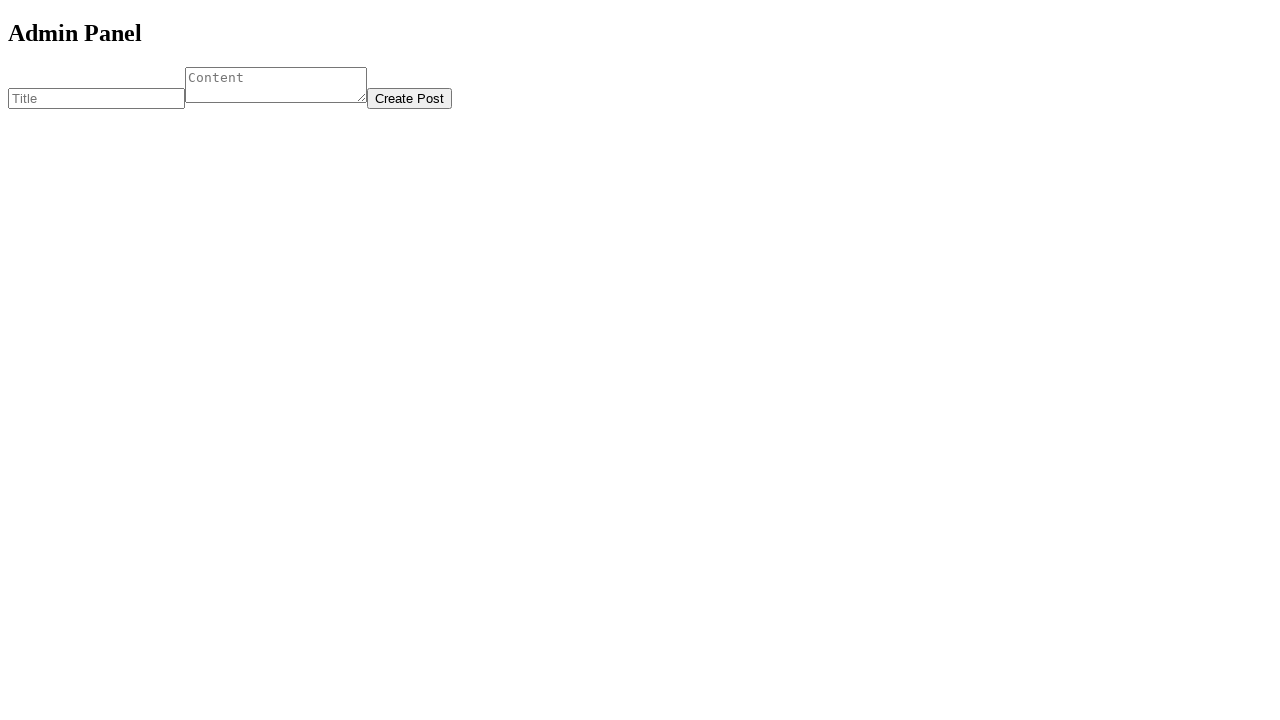

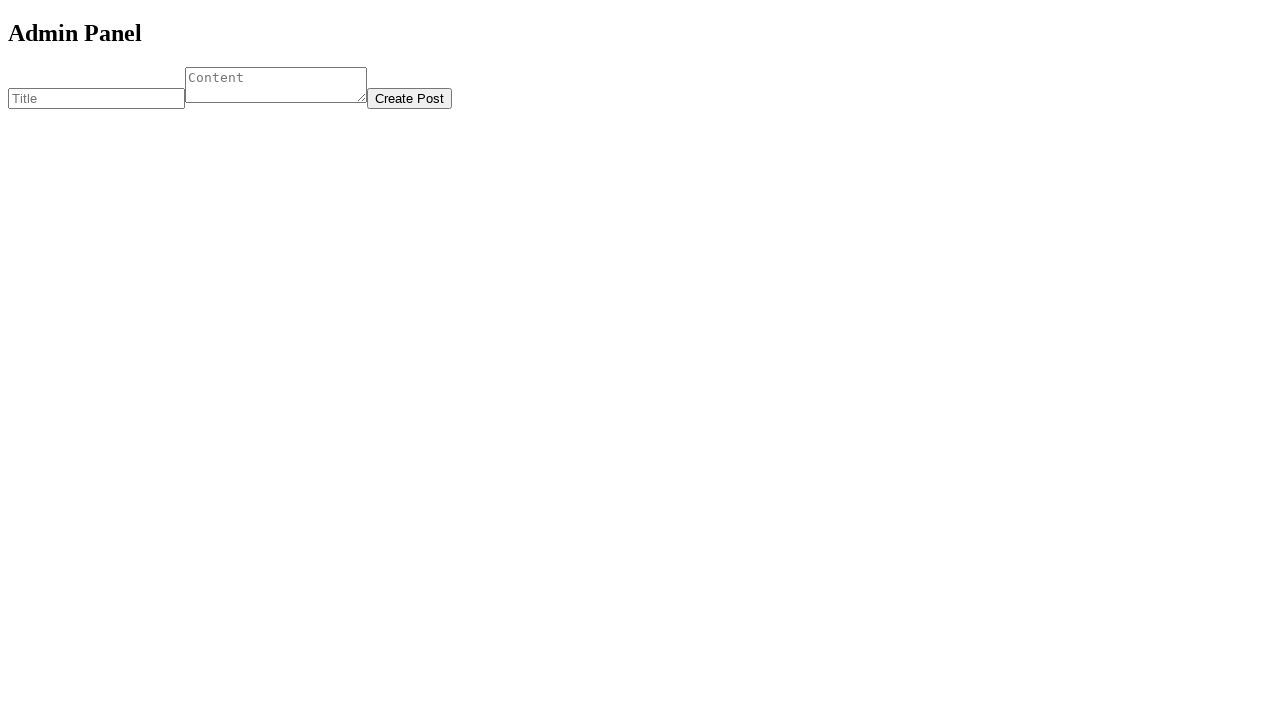